Tests navigation through menu items and verifies the welcome heading on the start page

Starting URL: http://www.99-bottles-of-beer.net/

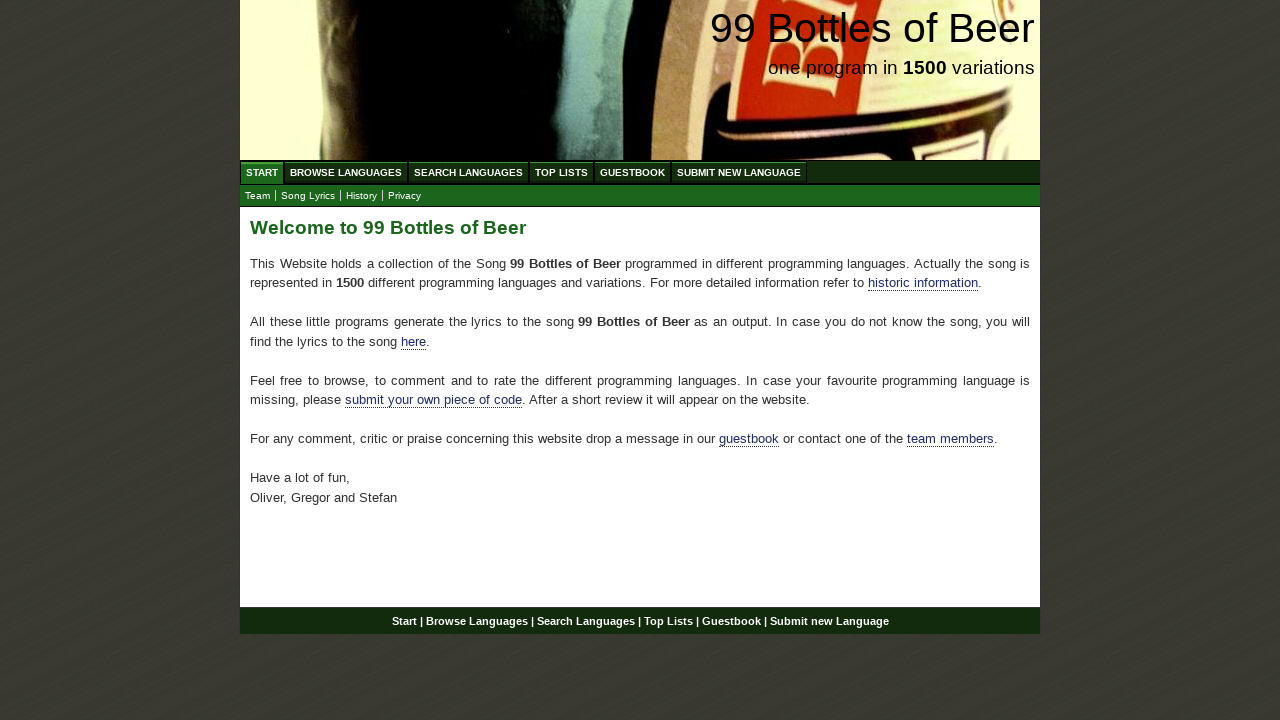

Clicked on Browse Languages link in menu at (346, 172) on #menu a[href='/abc.html']
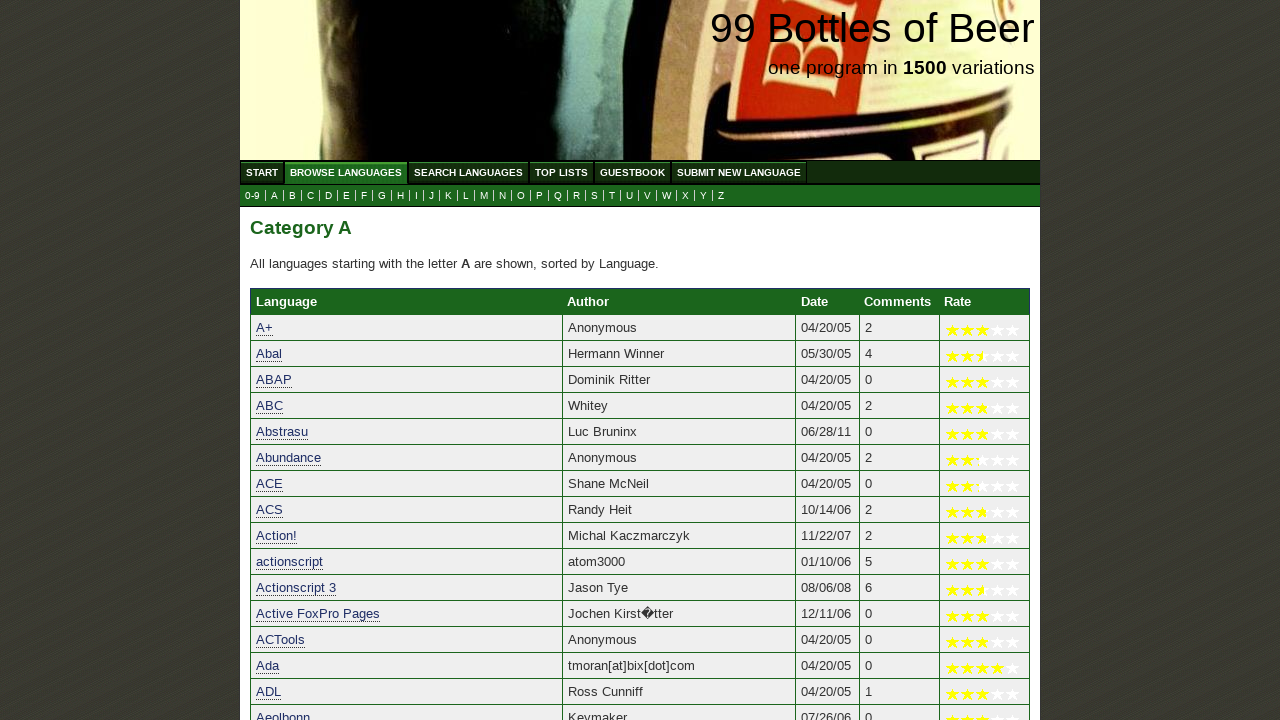

Clicked on Start link to return to home page at (262, 172) on #menu a[href='/']
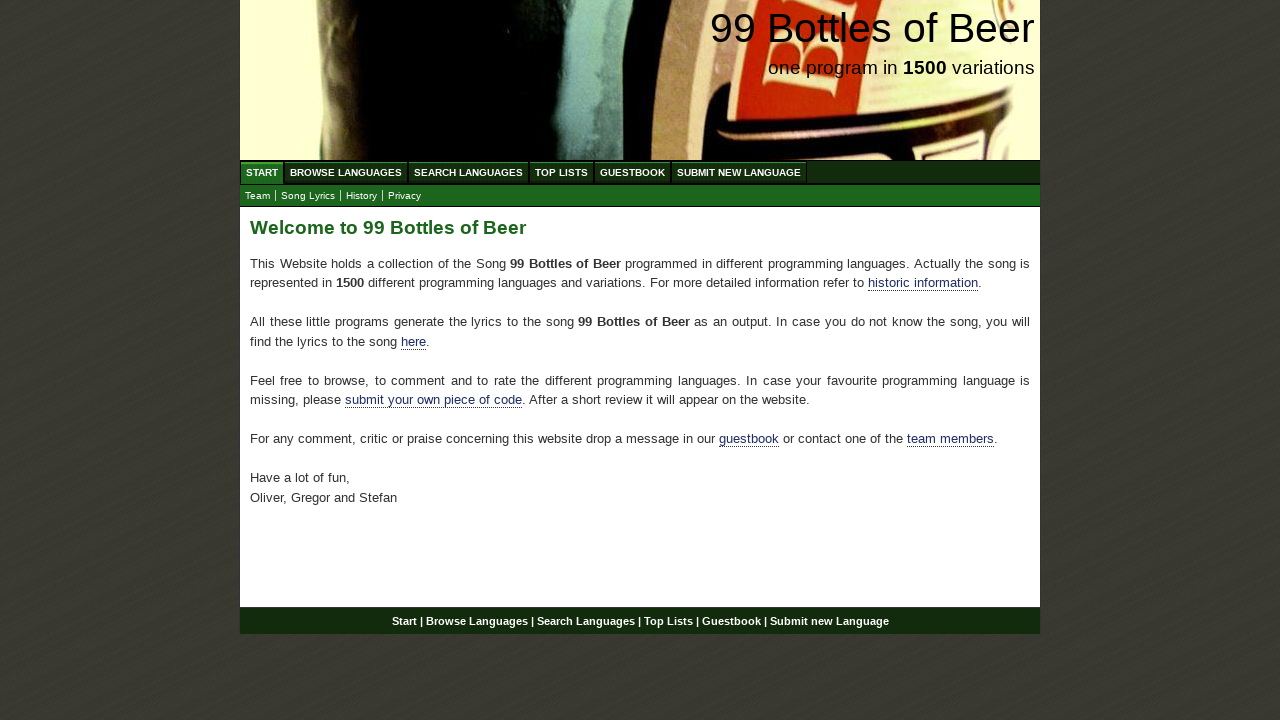

Verified welcome heading 'Welcome to 99 Bottles of Beer' is displayed on start page
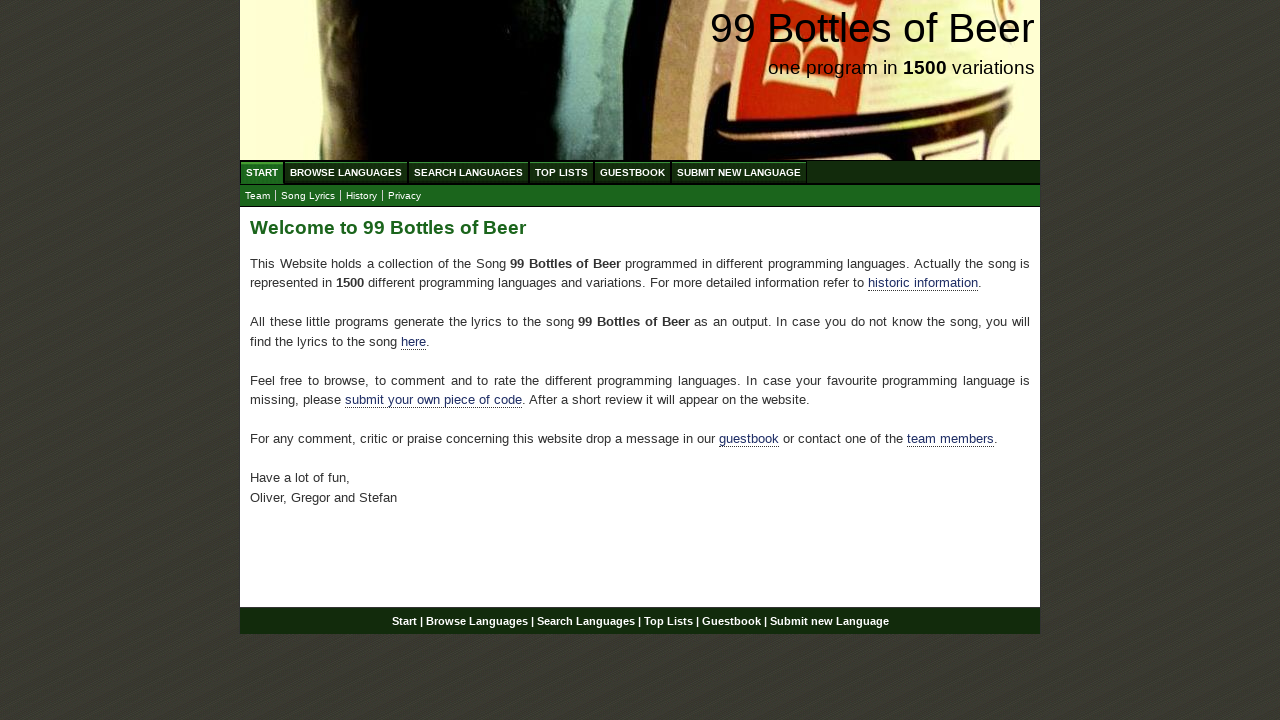

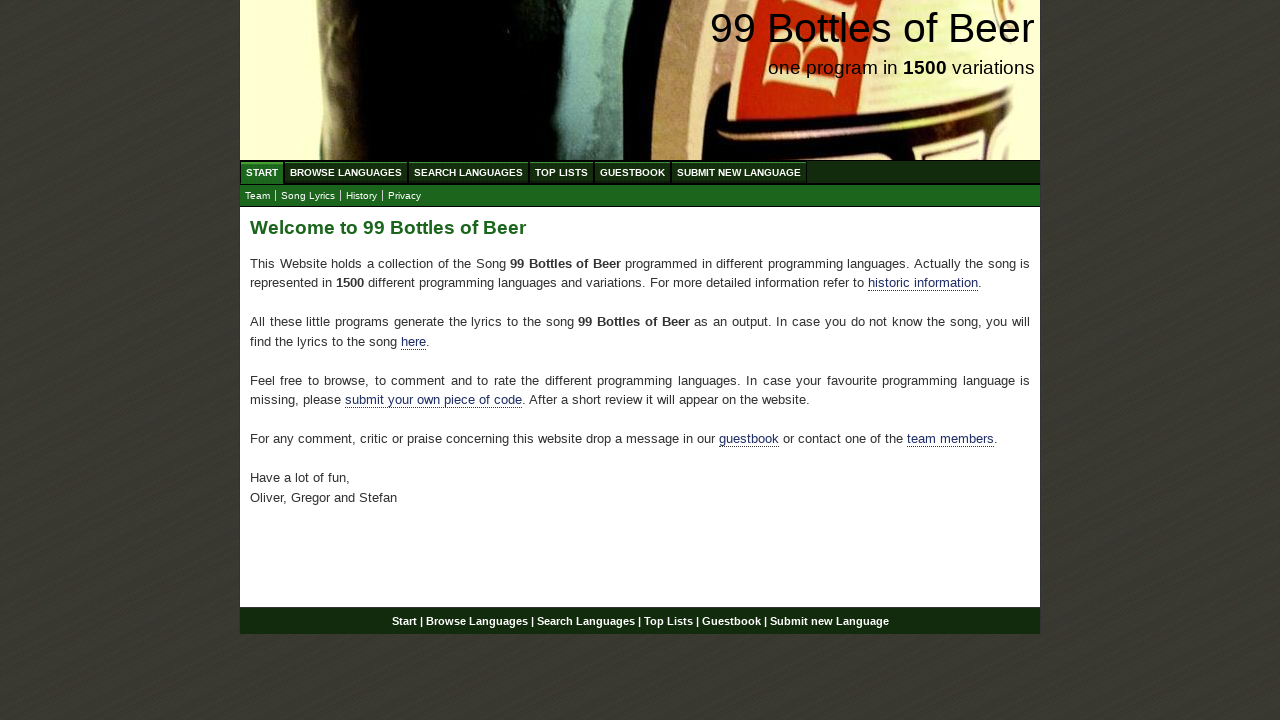